Tests form validation with an invalid ENS domain, expecting an error message about valid ENS format.

Starting URL: https://mint.poap.studio/version-72bms/index-20/customdemoflow05

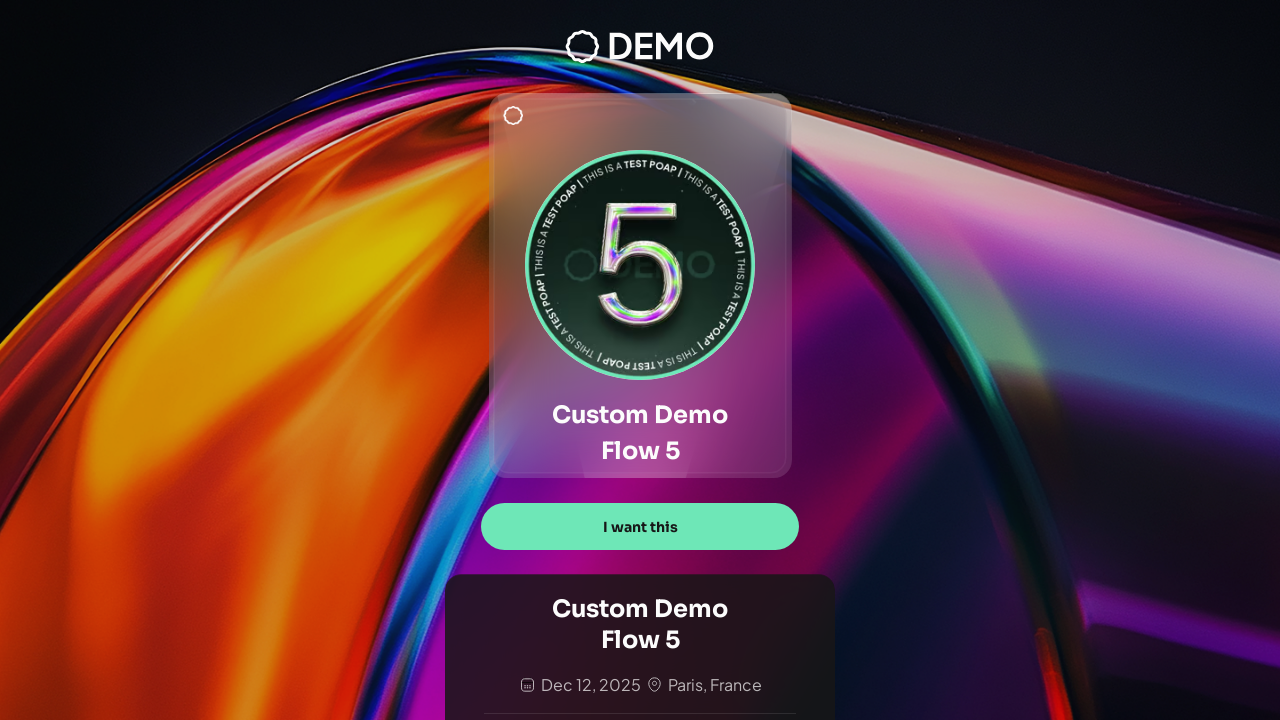

Waited for page network to be idle
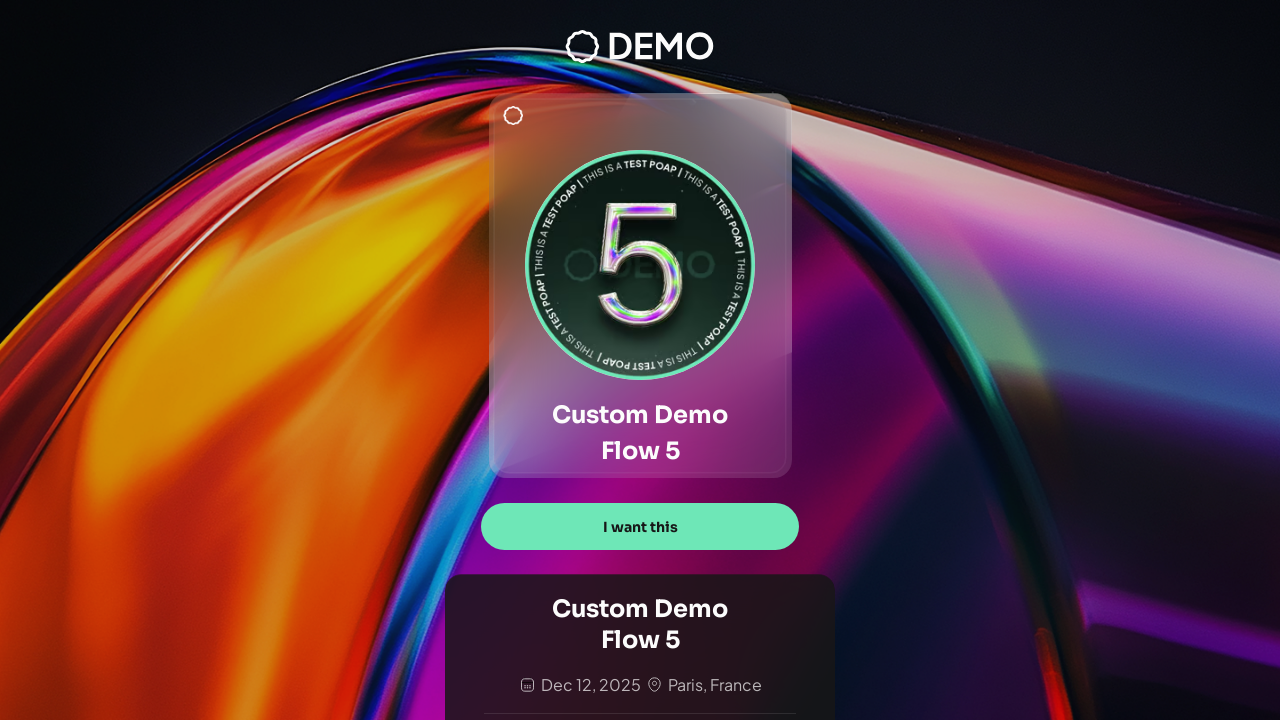

Waited 2 seconds for page to fully load
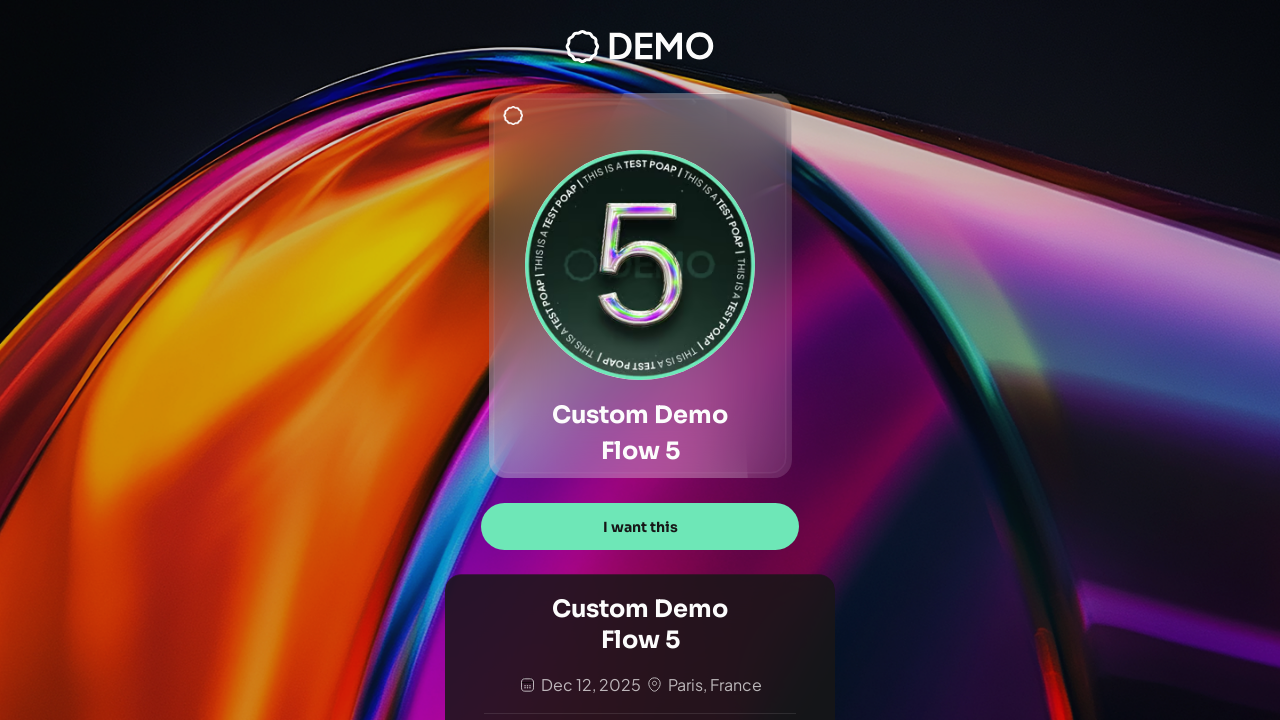

Clicked 'I want this' button at (640, 527) on text="I want this"
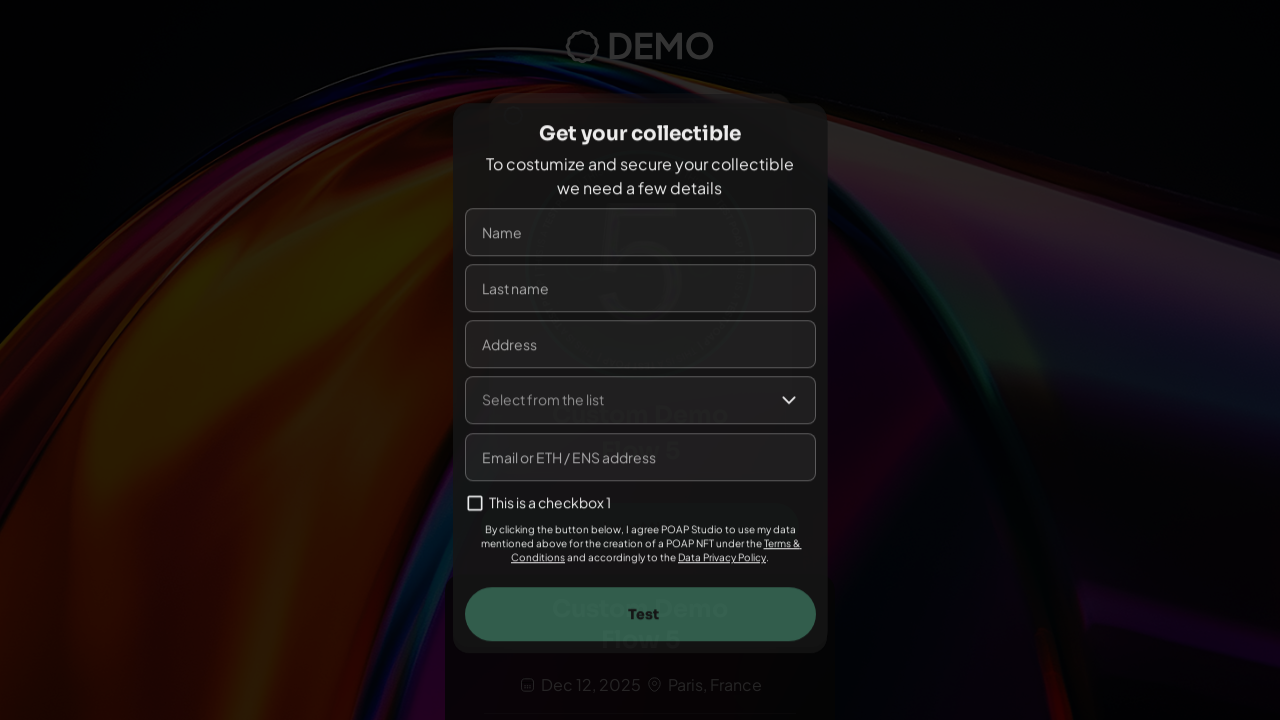

Waited 1.5 seconds after clicking button
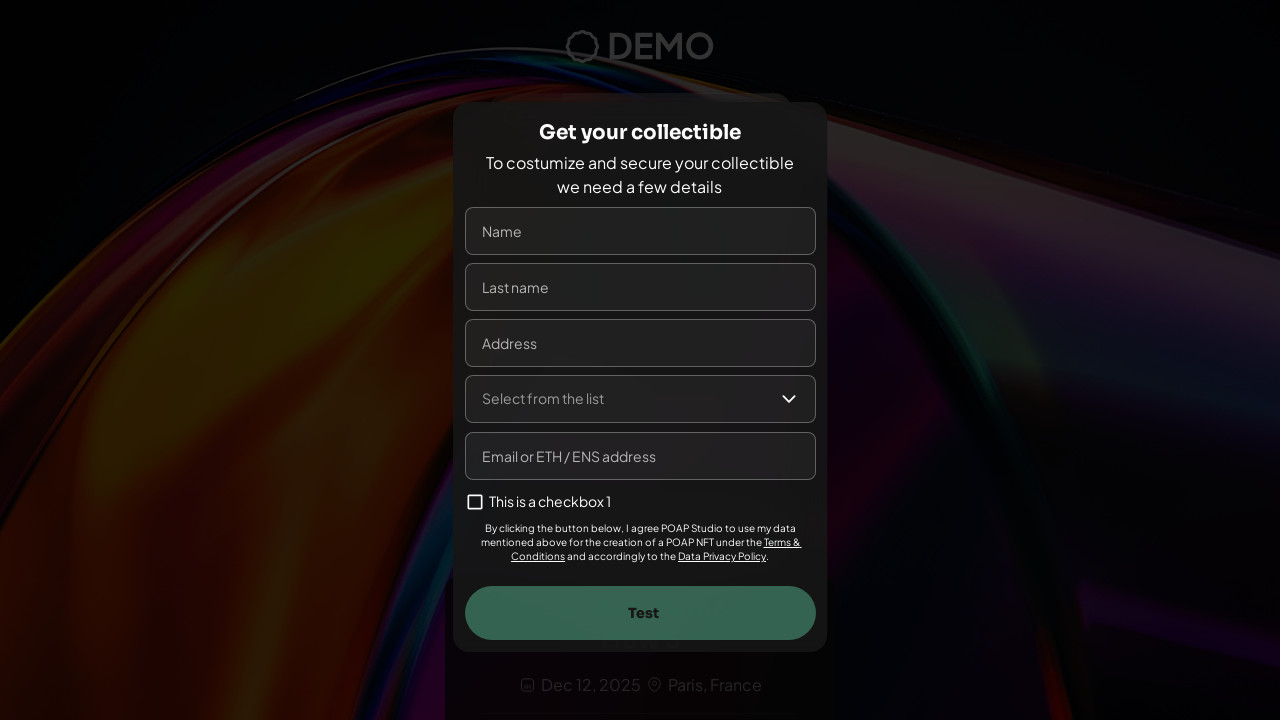

Filled name field with 'Carlos Martinez' on input[name="name"], input[placeholder*="Name"], input[placeholder*="name"]
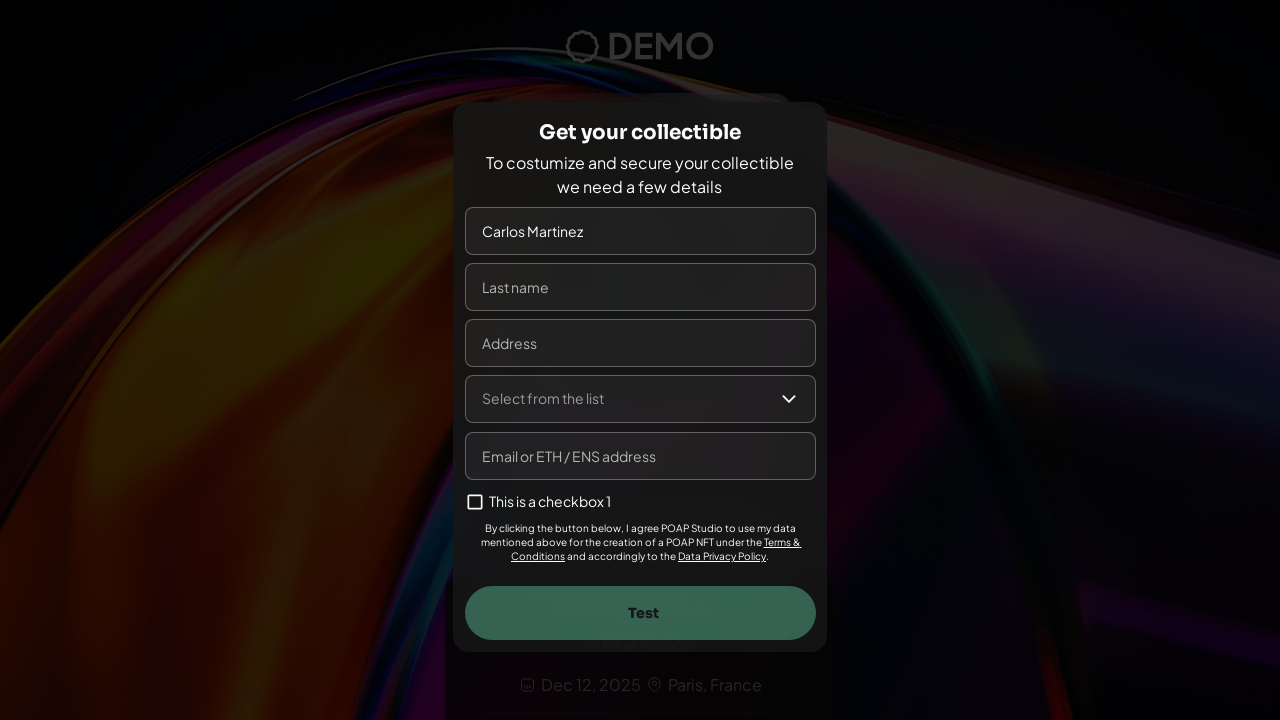

Filled last name field with 'Fernandez' on input[name="lastname"], input[name="lastName"], input[placeholder*="Last"], inpu
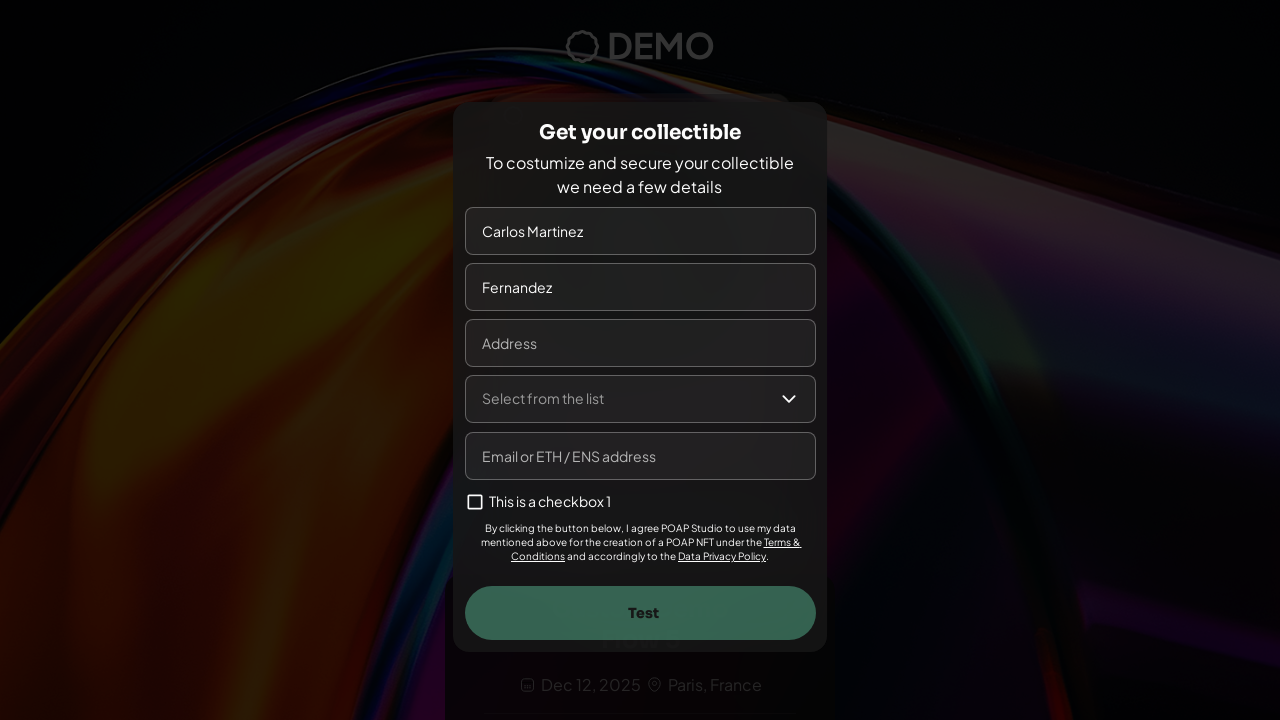

Filled address field with '321 Elm Boulevard' on input[name="address"], input[placeholder*="Address"], input[placeholder*="addres
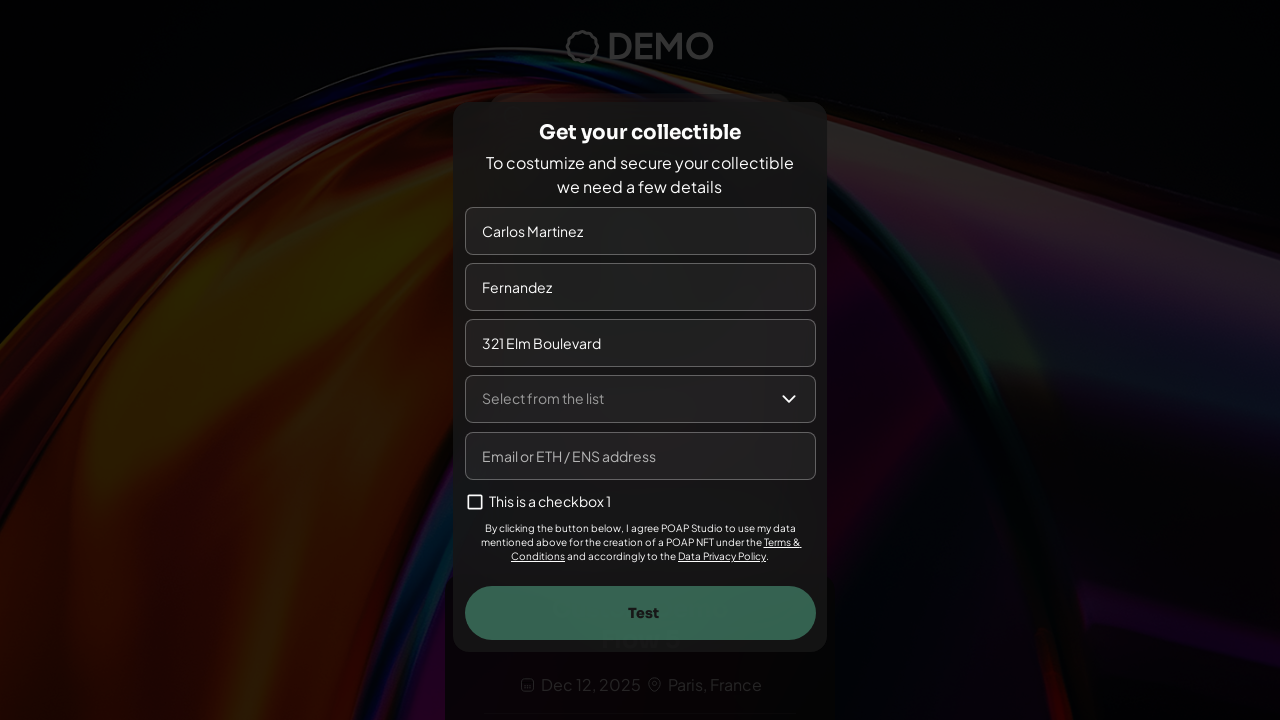

Clicked 'Select from the list' dropdown at (542, 398) on text="Select from the list"
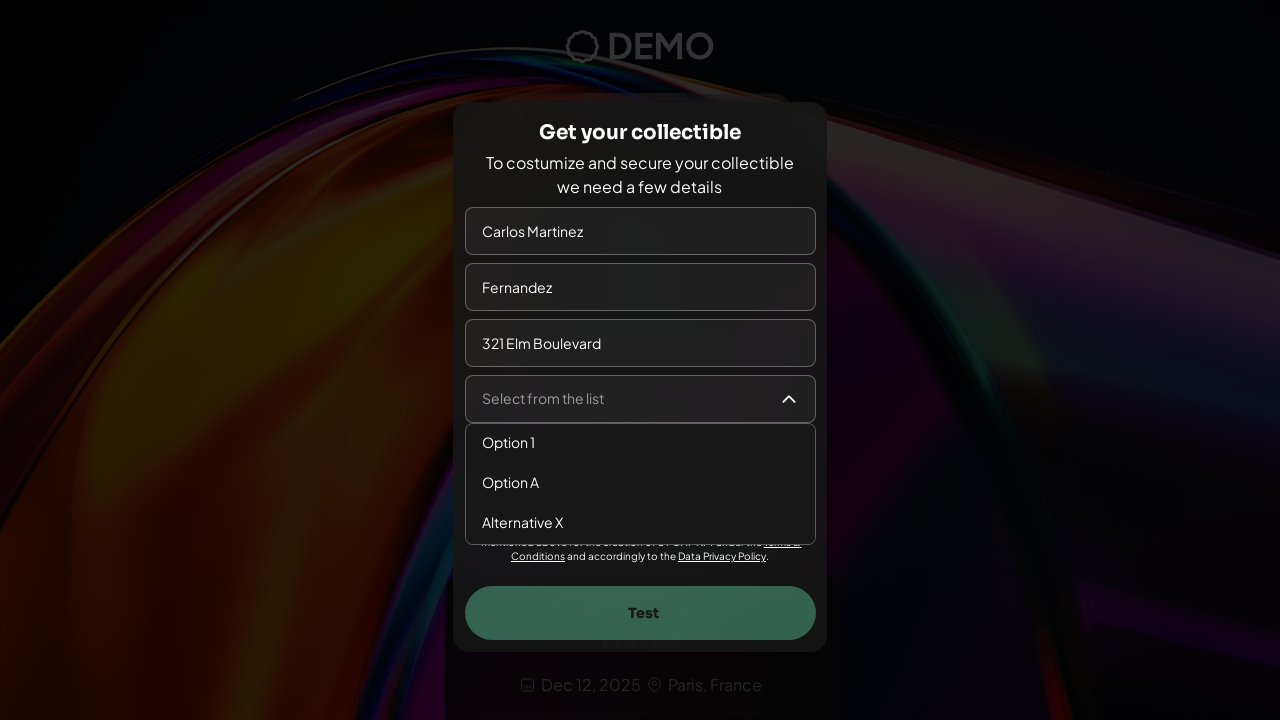

Waited 0.8 seconds for dropdown to open
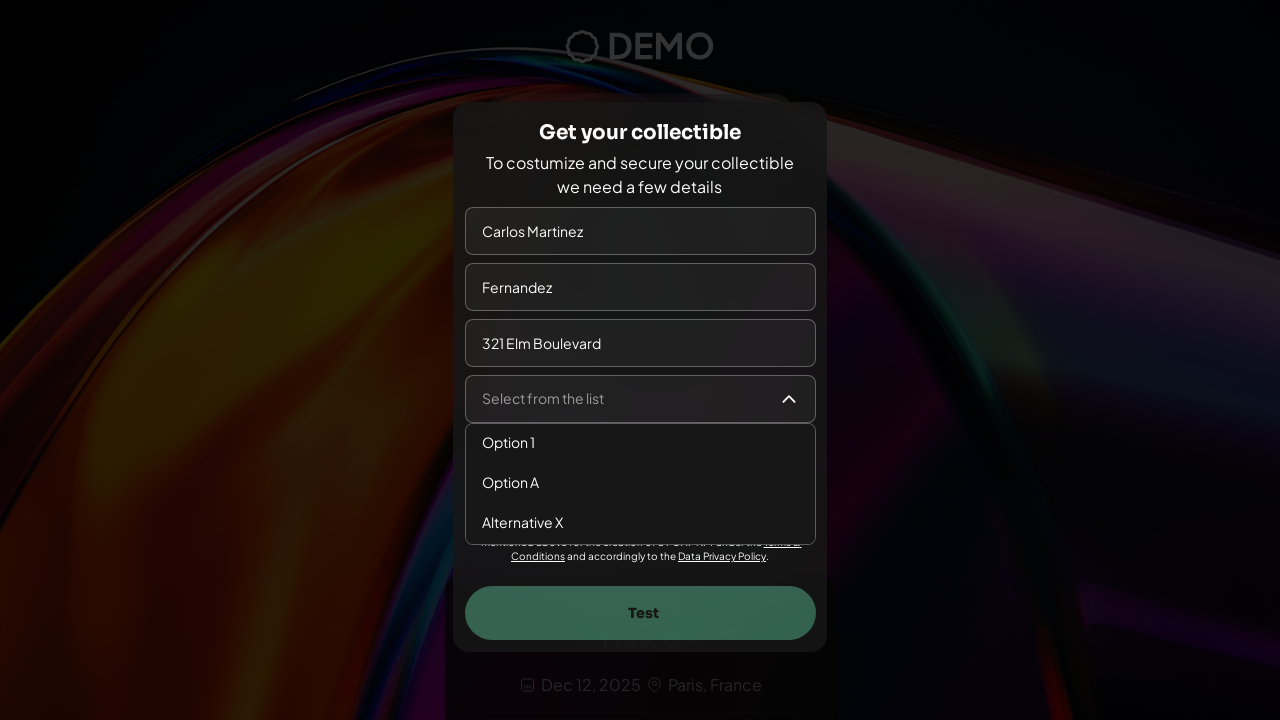

Selected 'Option 1' from dropdown at (508, 442) on text="Option 1"
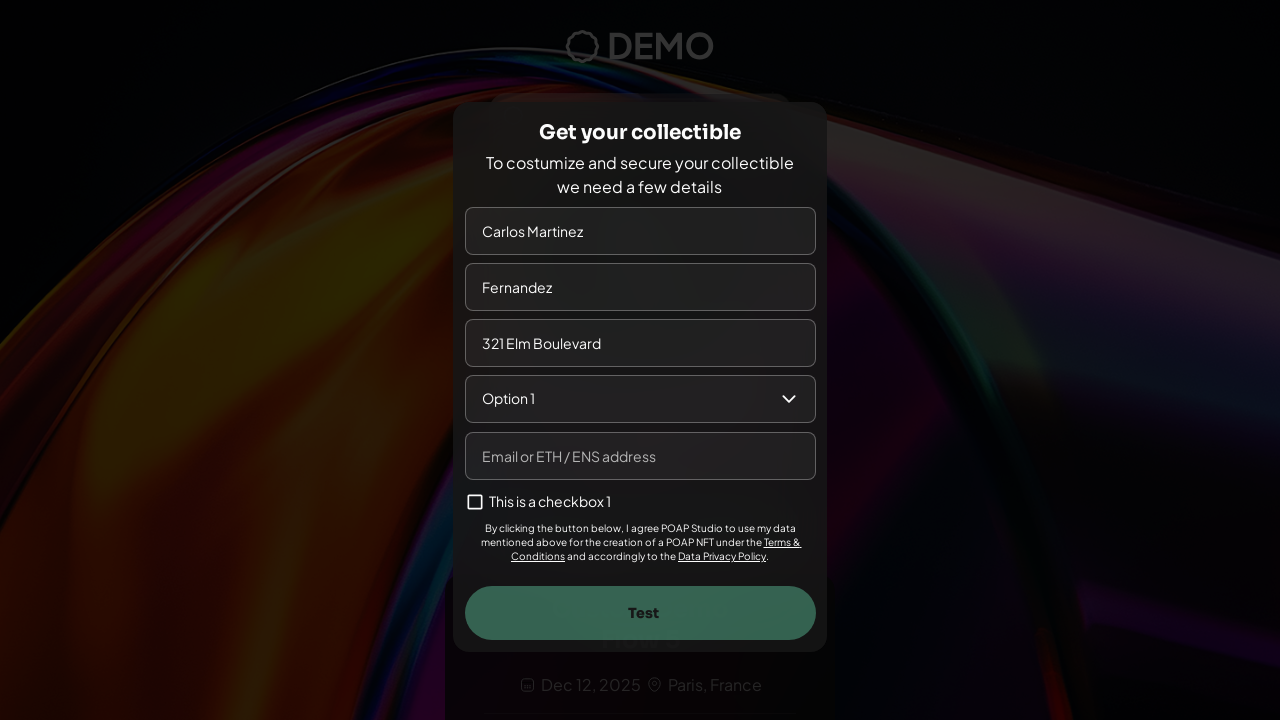

Waited 0.5 seconds after selecting dropdown option
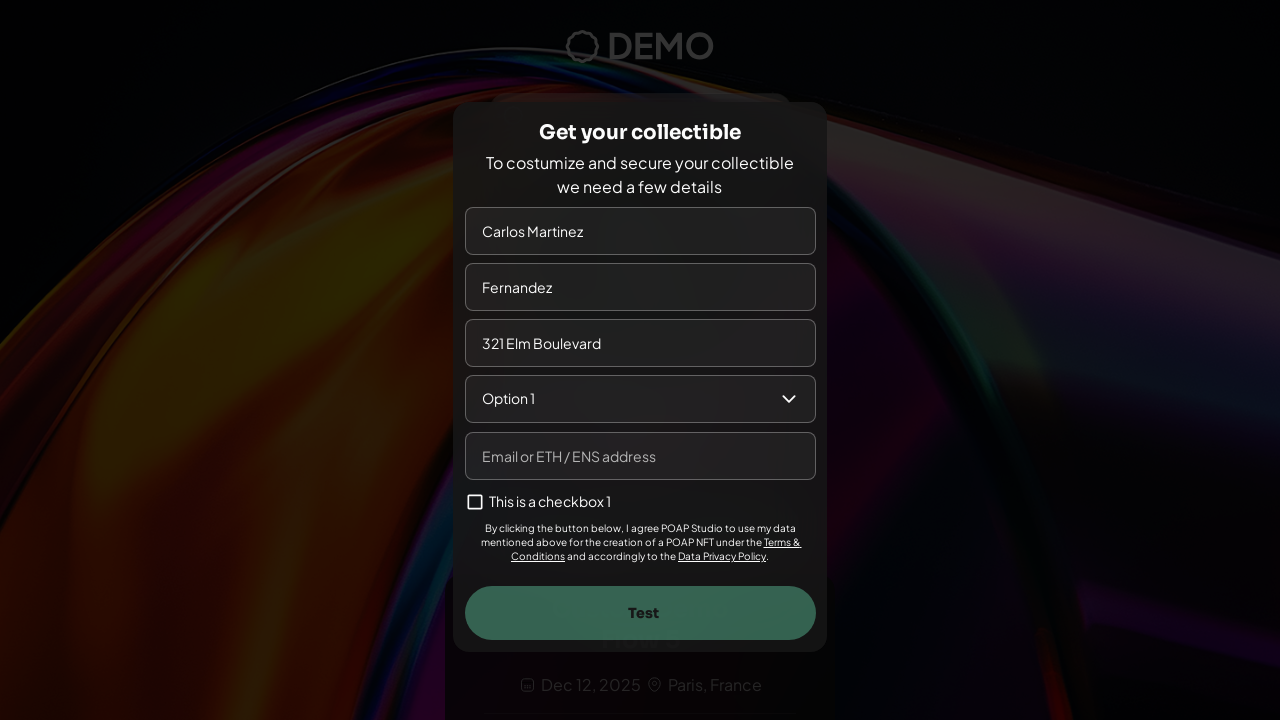

Filled email field with invalid ENS domain 'cuchipando..eth' on input[name="email"], input[type="email"], input[placeholder*="Email"], input[pla
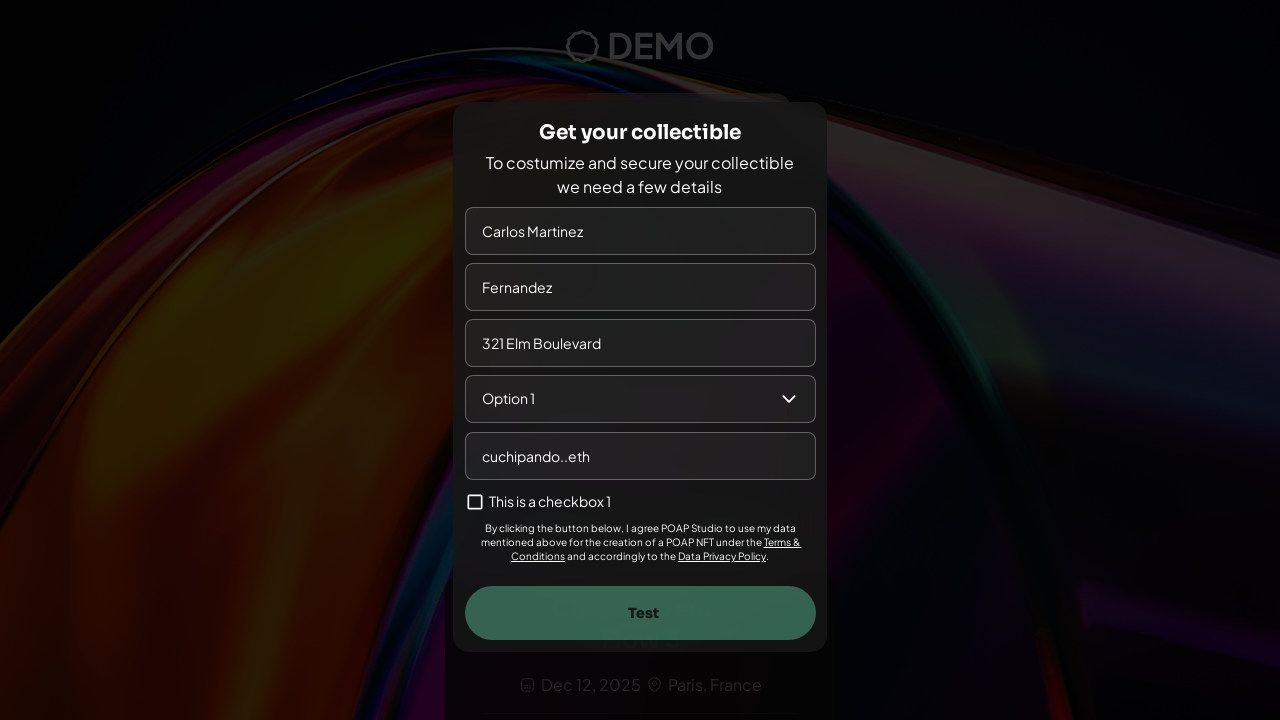

Waited 0.5 seconds after filling invalid ENS
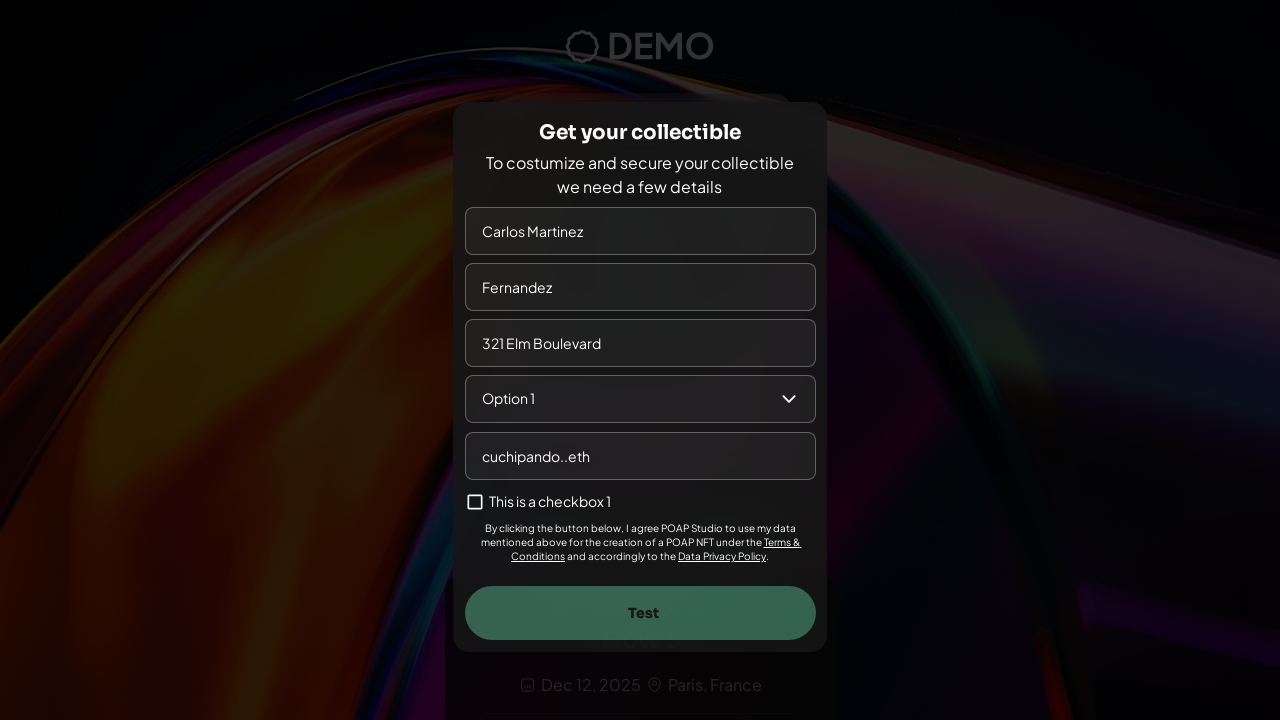

Test button became visible
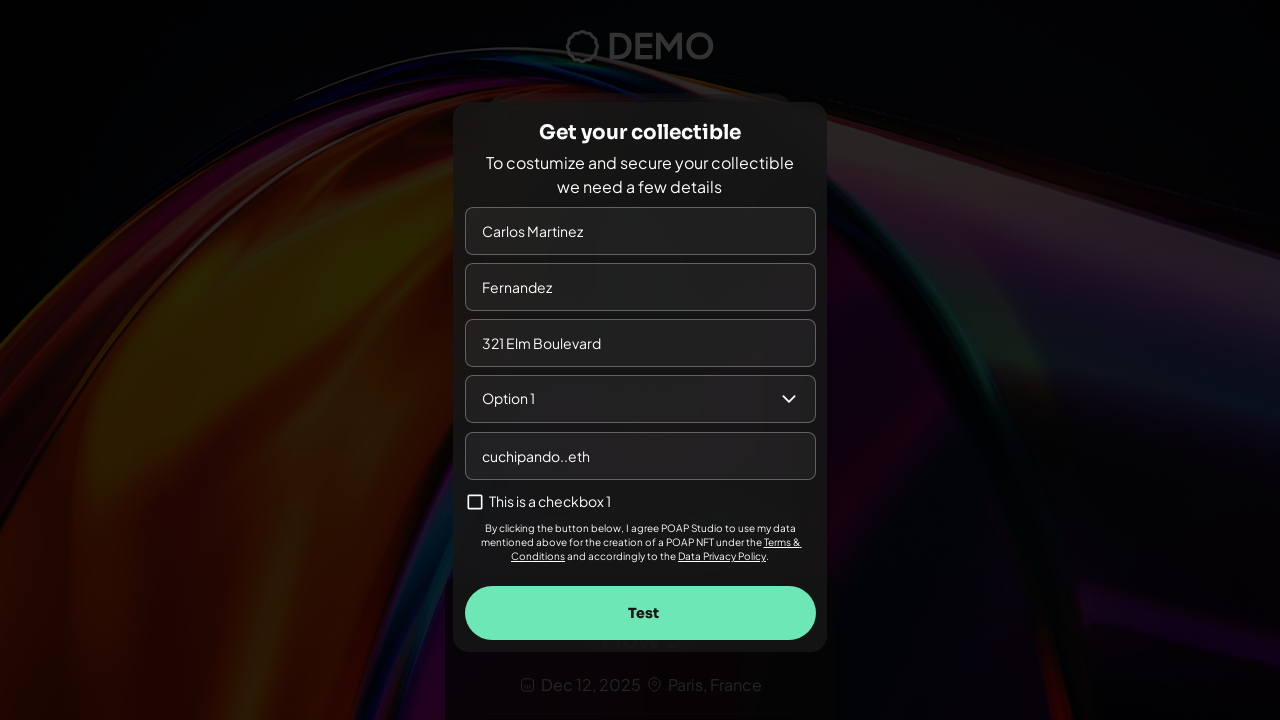

Waited 0.5 seconds before clicking Test button
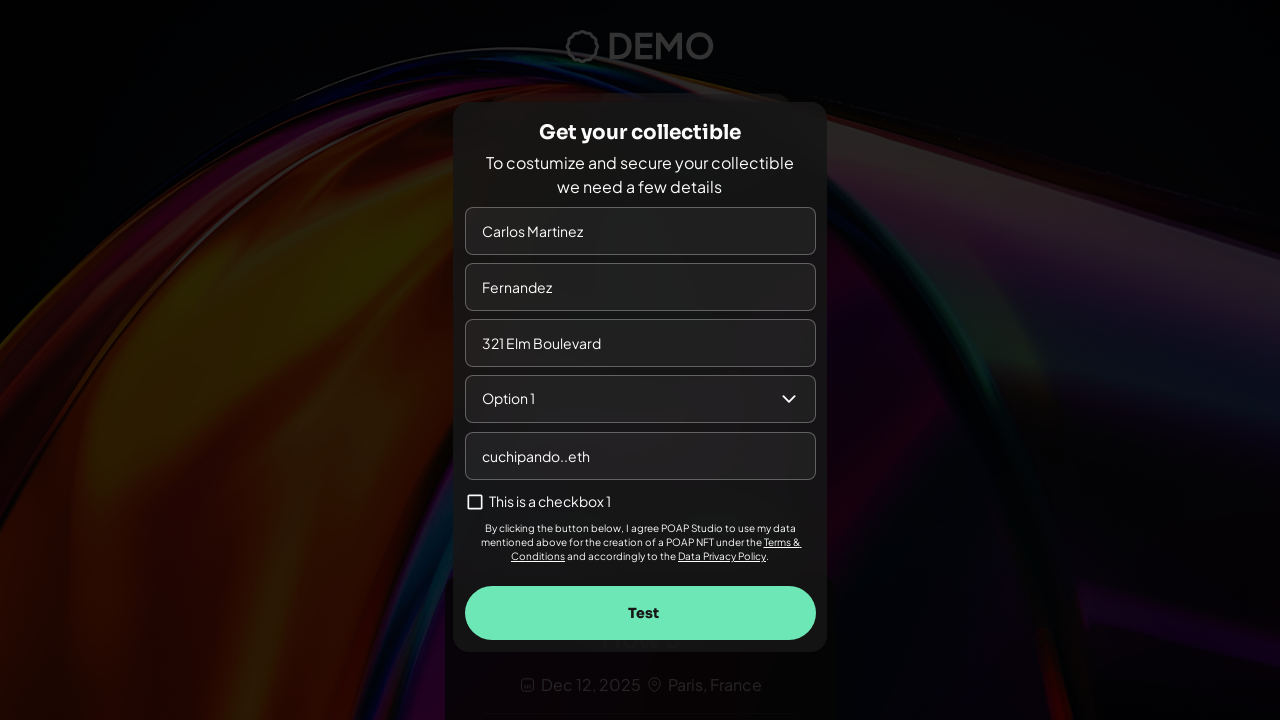

Clicked Test button to validate form at (643, 613) on text="Test"
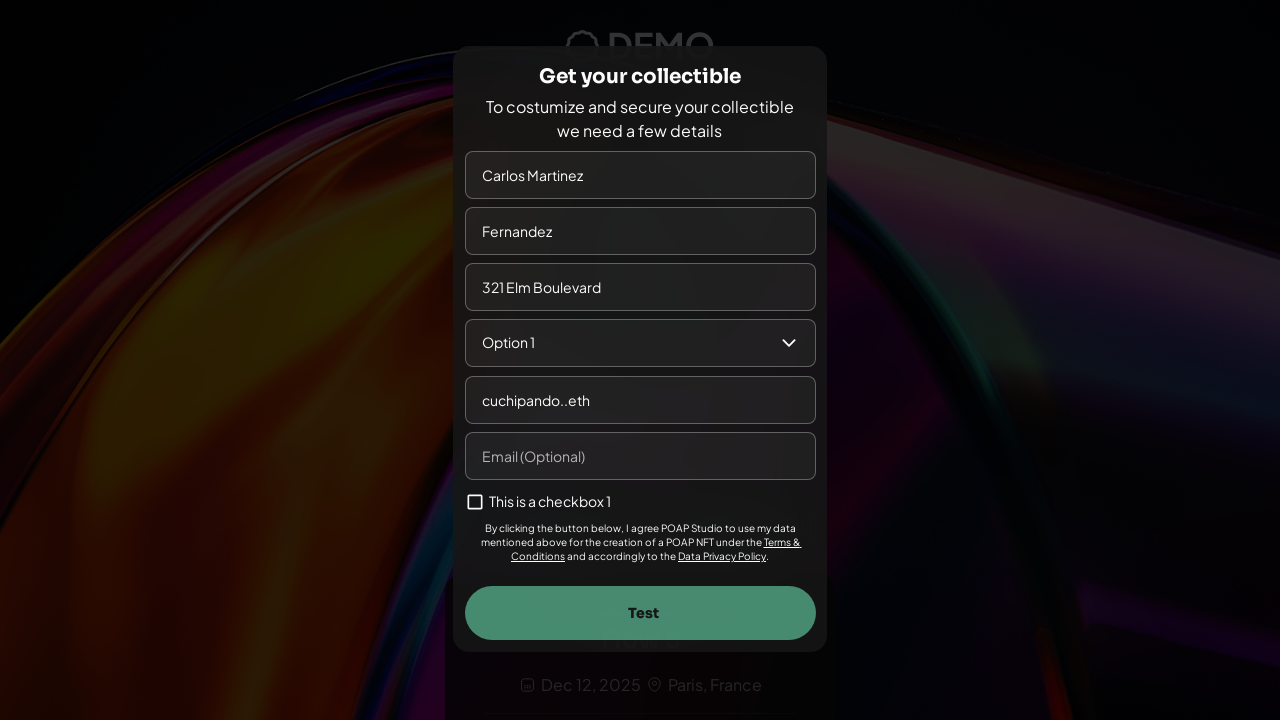

Waited 5 seconds for error message to appear
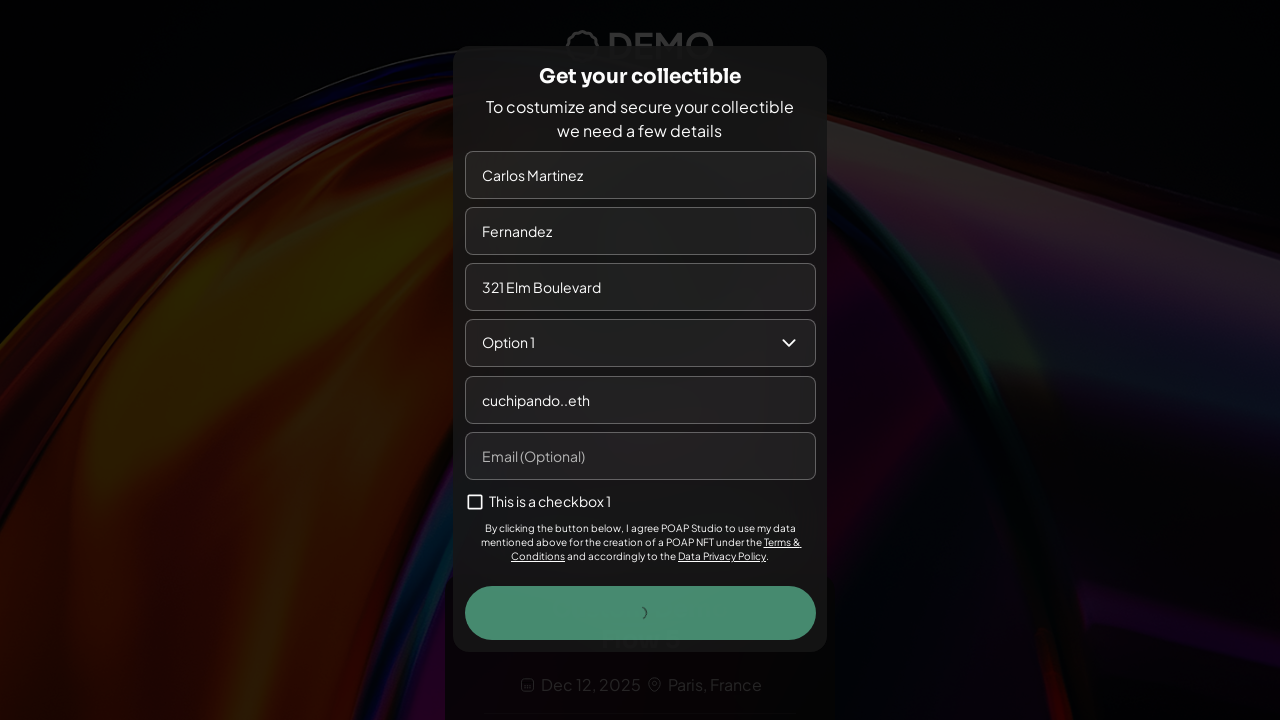

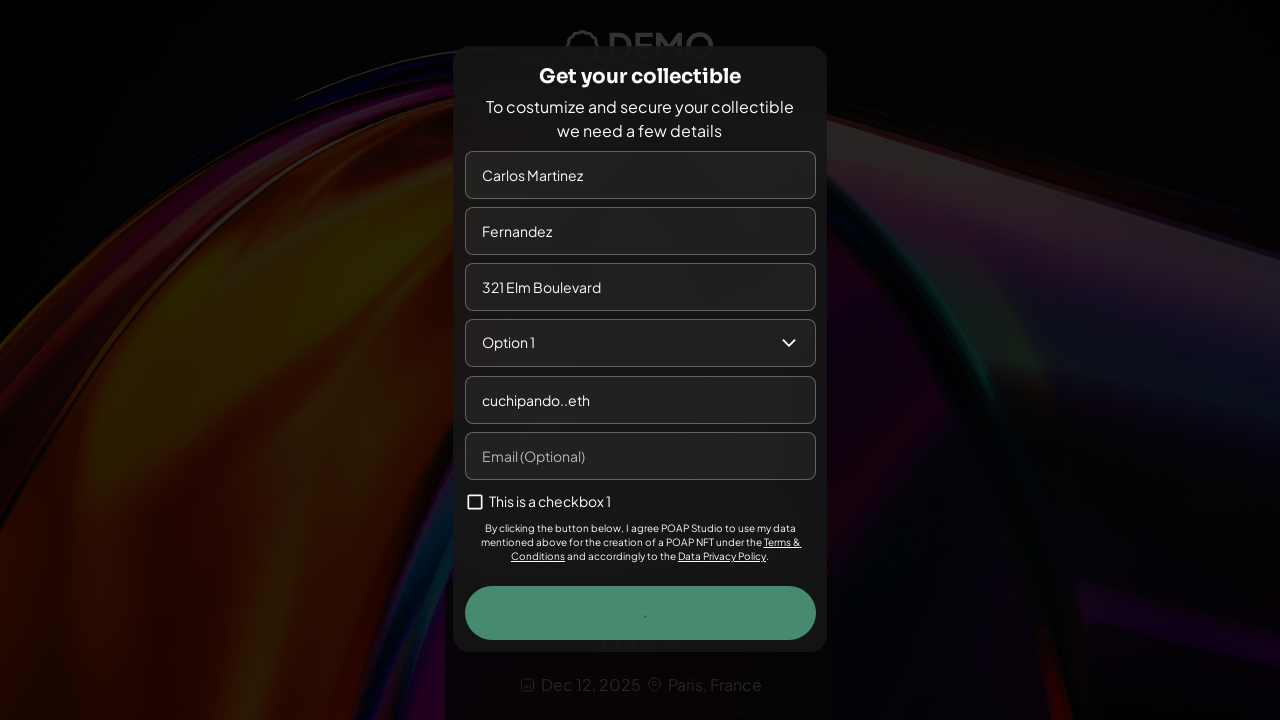